Tests jQuery UI slider functionality by dragging the slider handle forward and backward using drag and drop actions

Starting URL: http://jqueryui.com/slider/

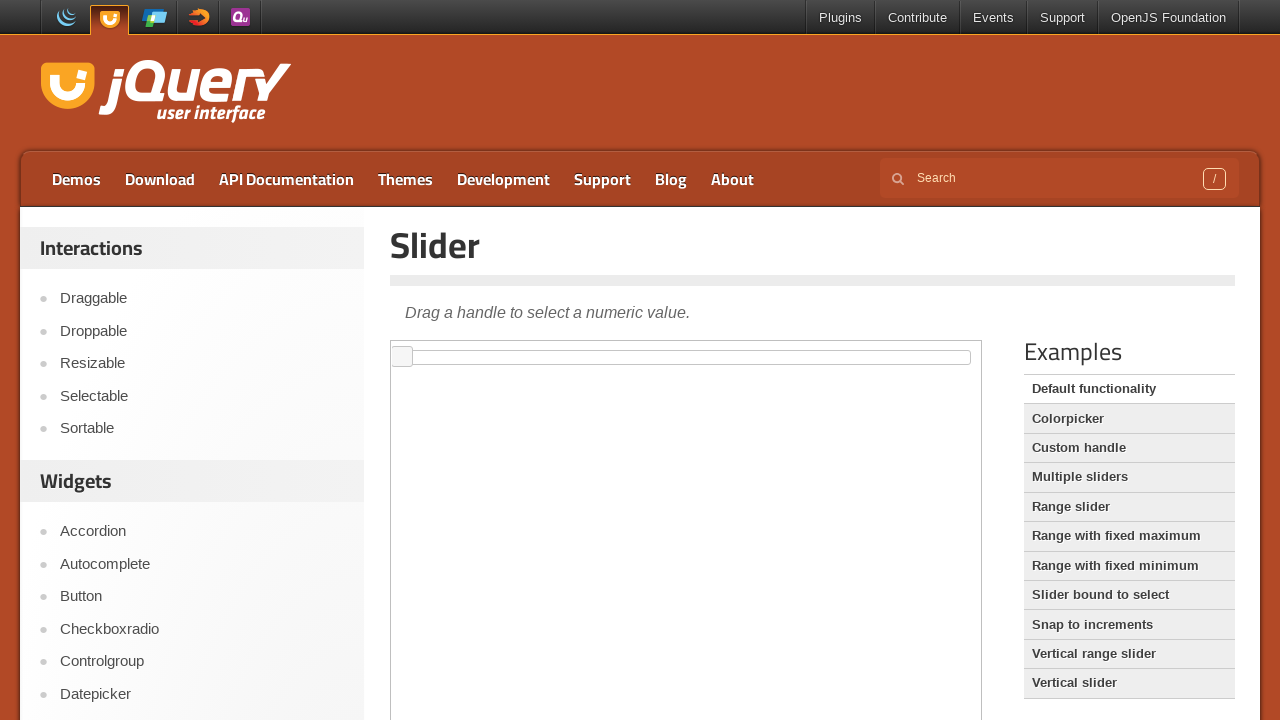

Located the iframe containing the jQuery UI slider
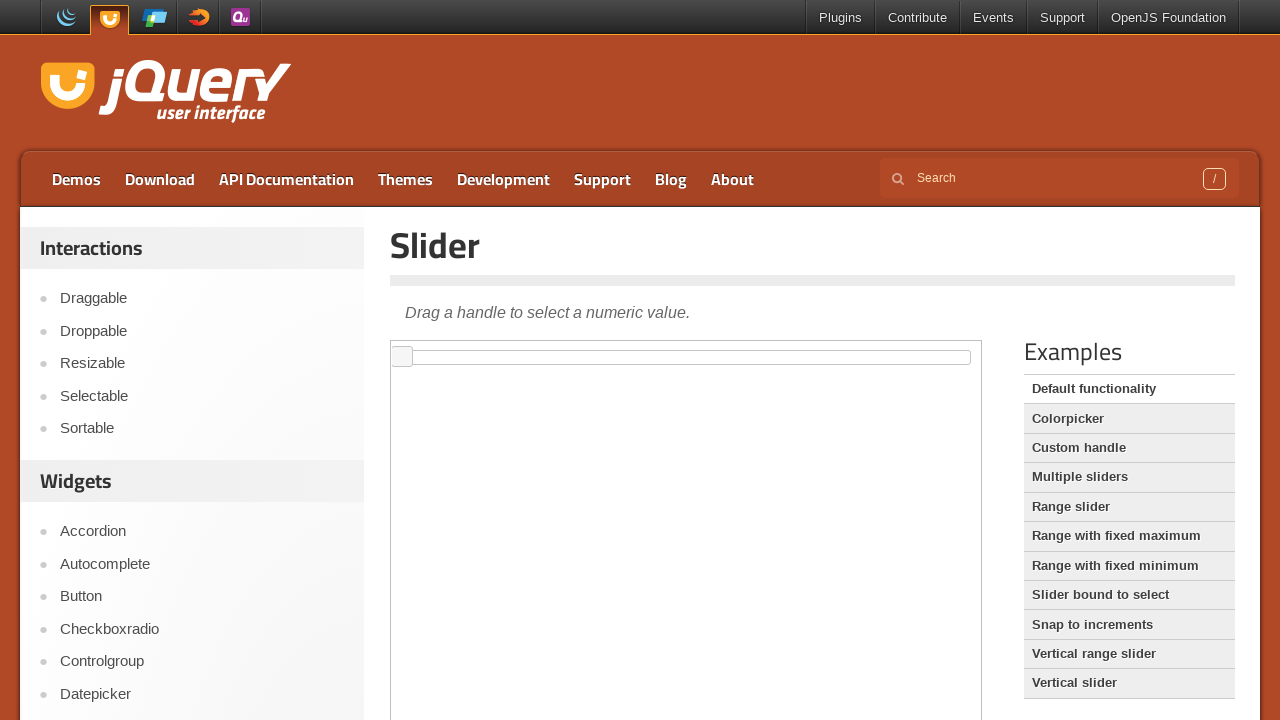

Located the slider handle element
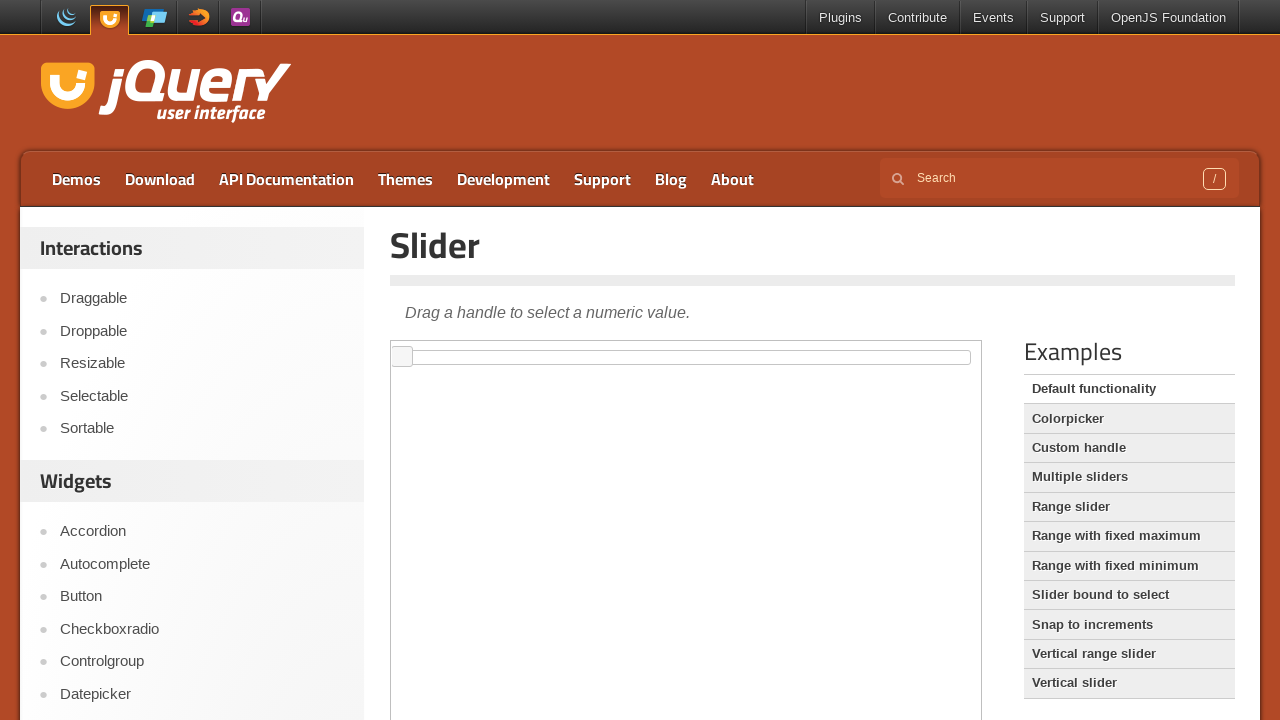

Retrieved bounding box of the slider handle
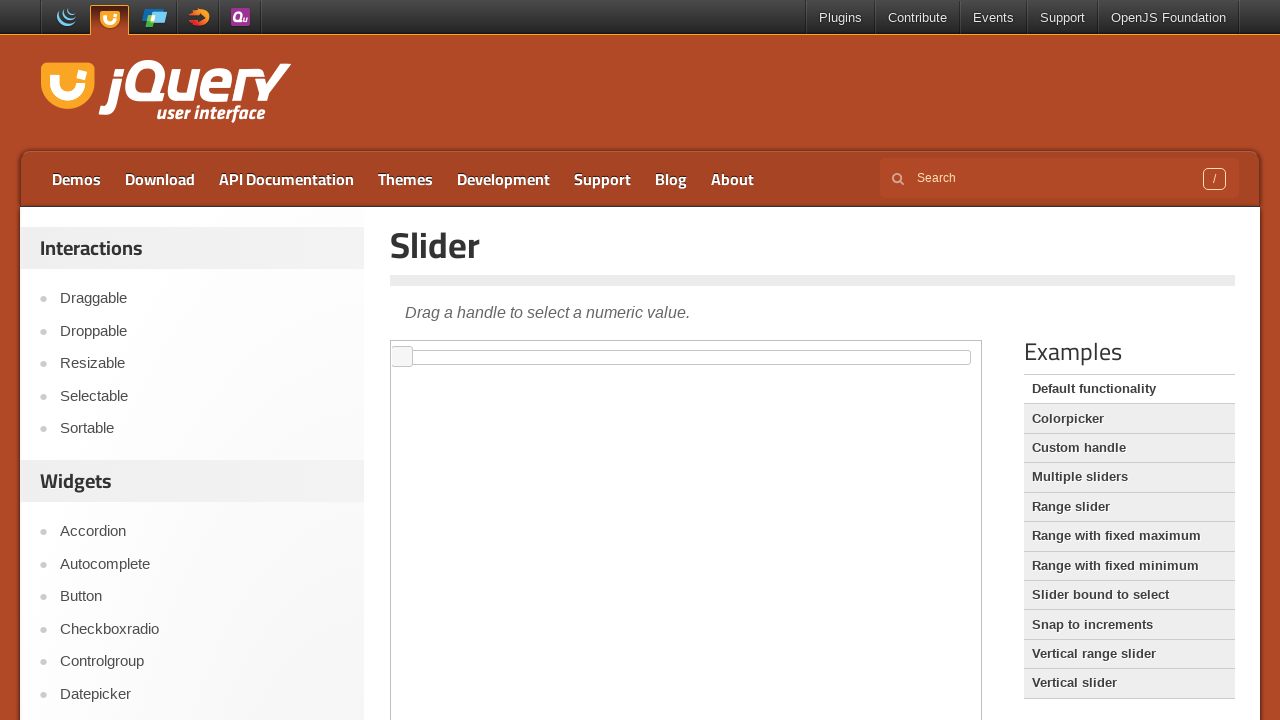

Moved mouse to the center of the slider handle at (402, 357)
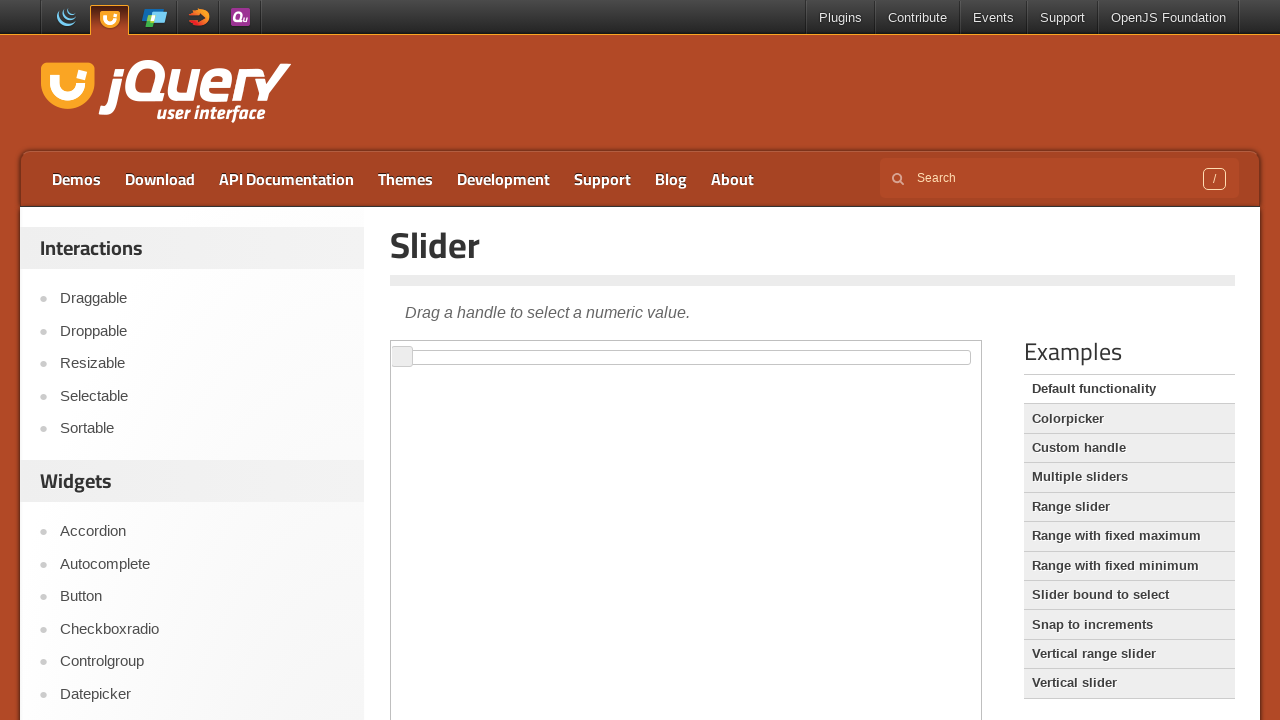

Pressed down the mouse button on the slider handle at (402, 357)
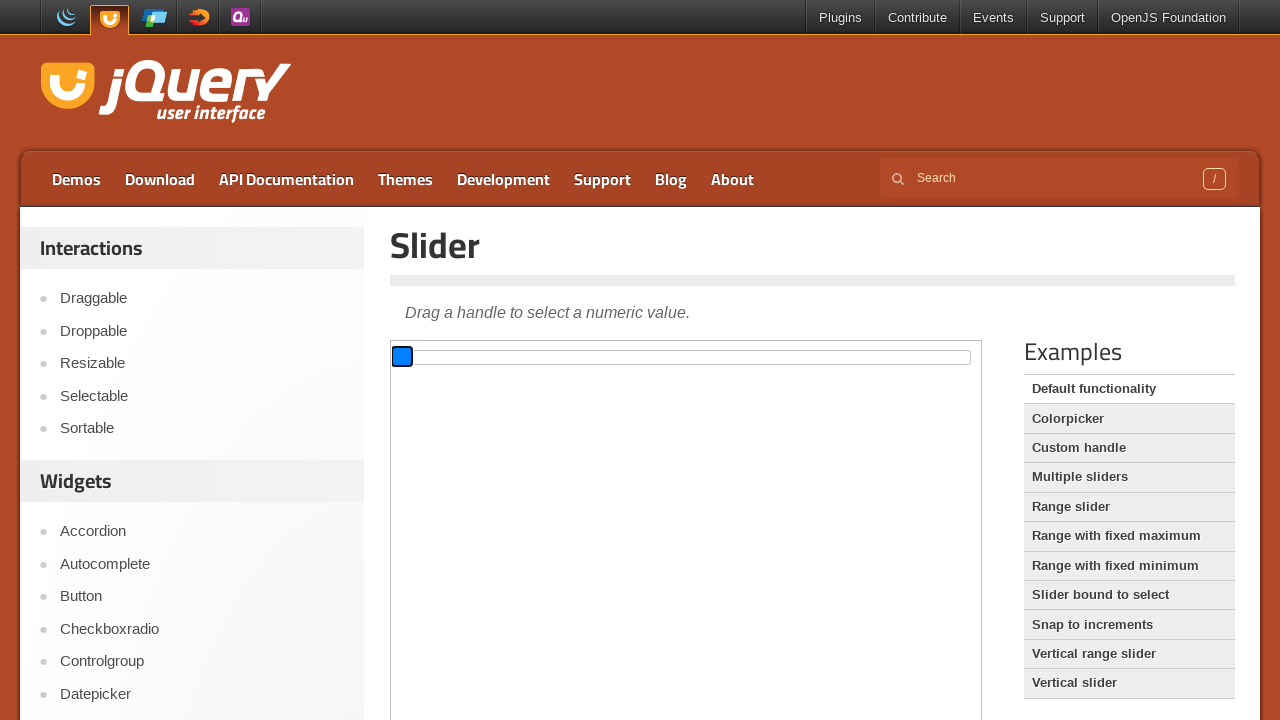

Dragged the slider handle forward by 300 pixels at (702, 357)
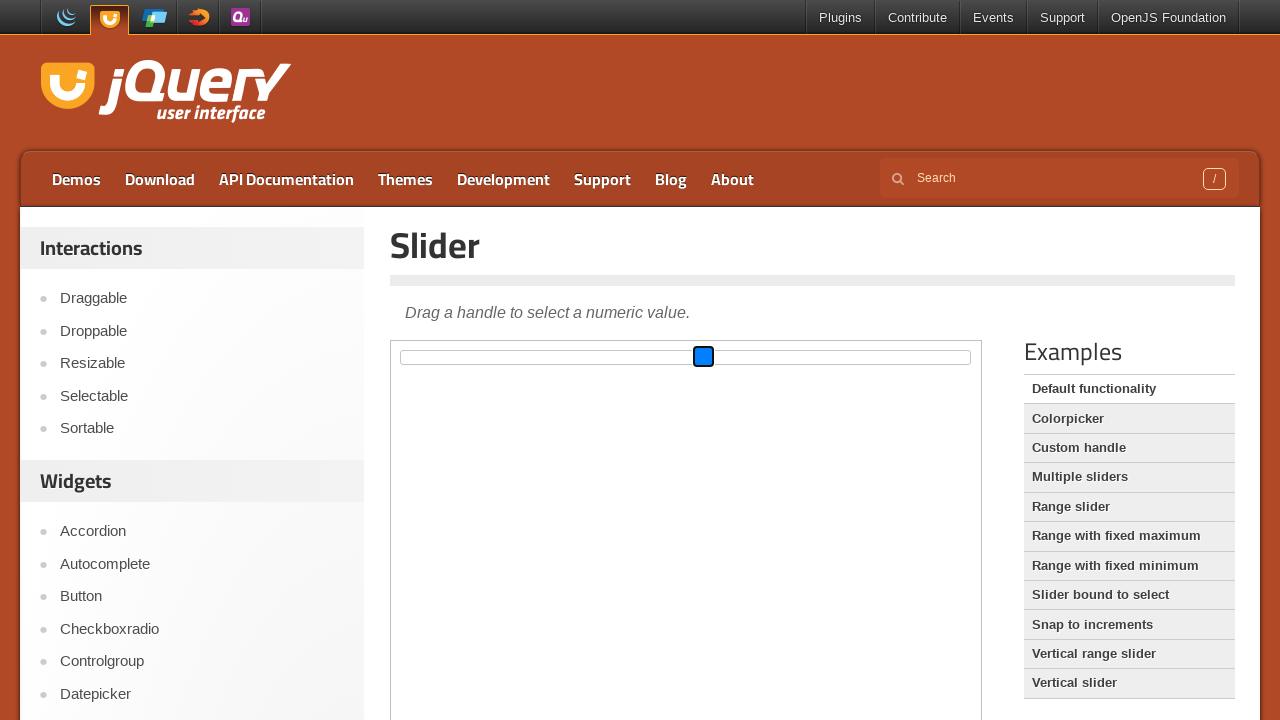

Released the mouse button to complete the forward drag at (702, 357)
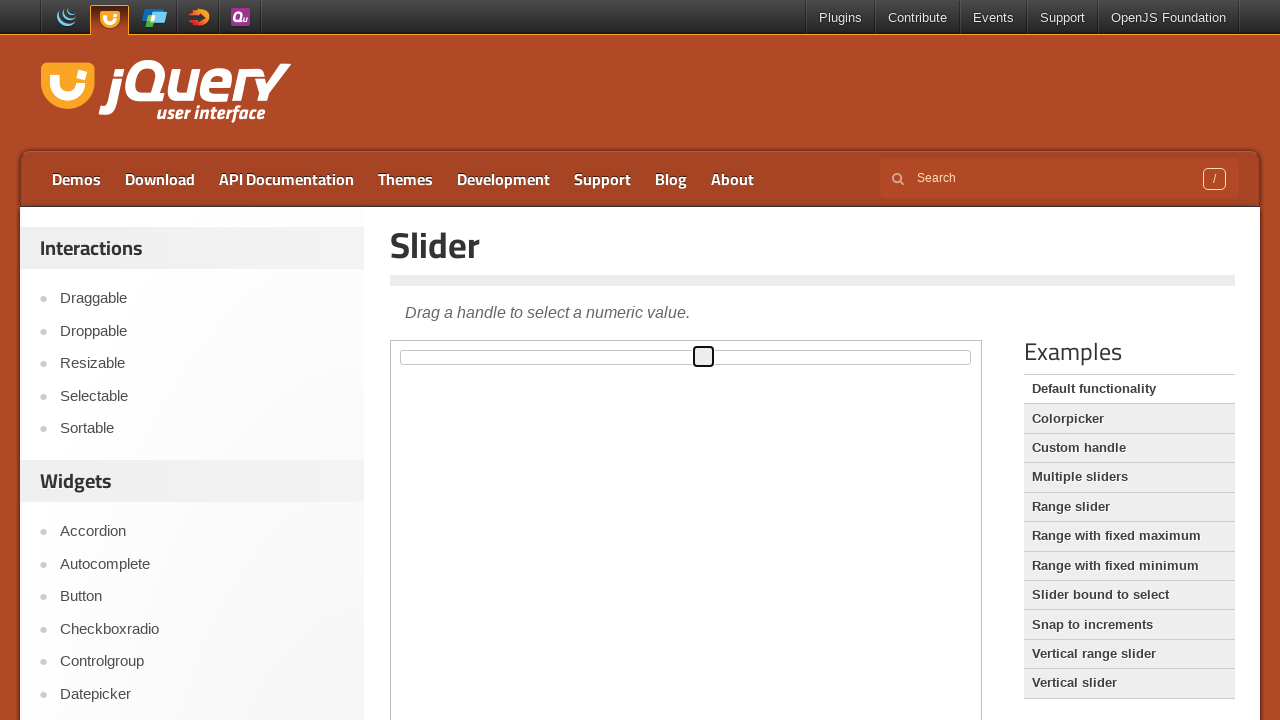

Waited 3 seconds for the slider animation to settle
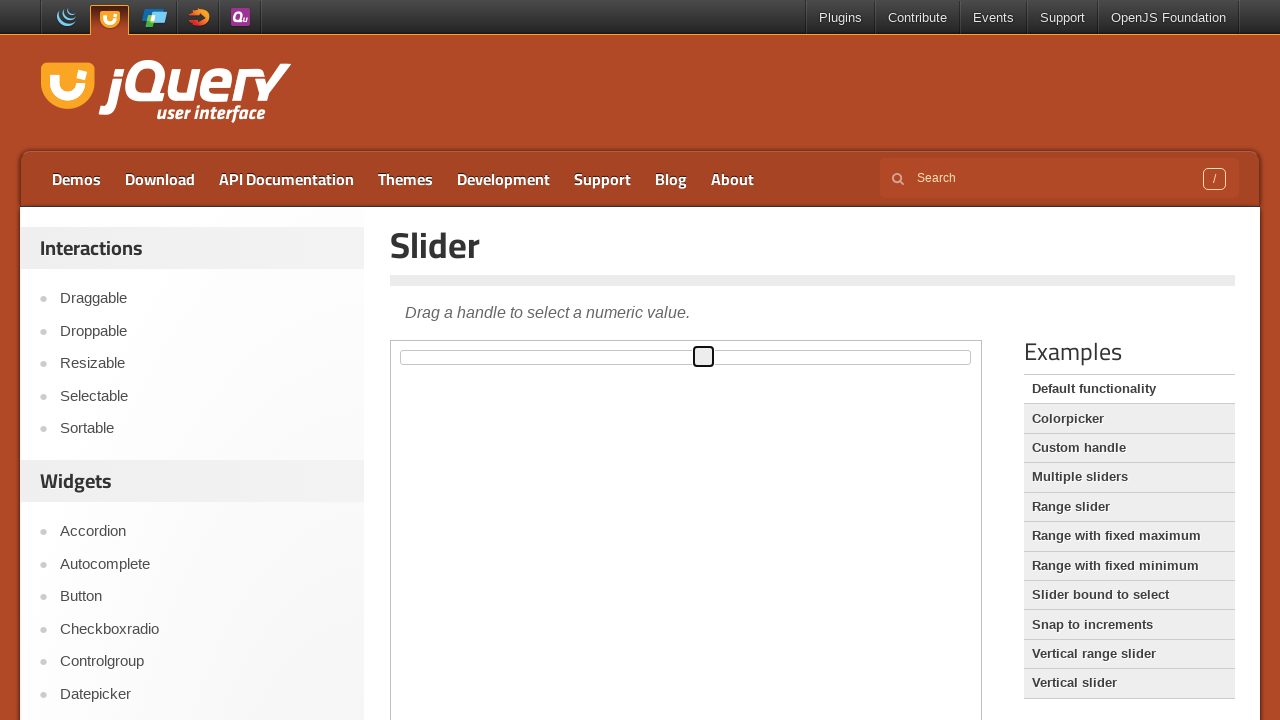

Retrieved updated bounding box of the slider handle
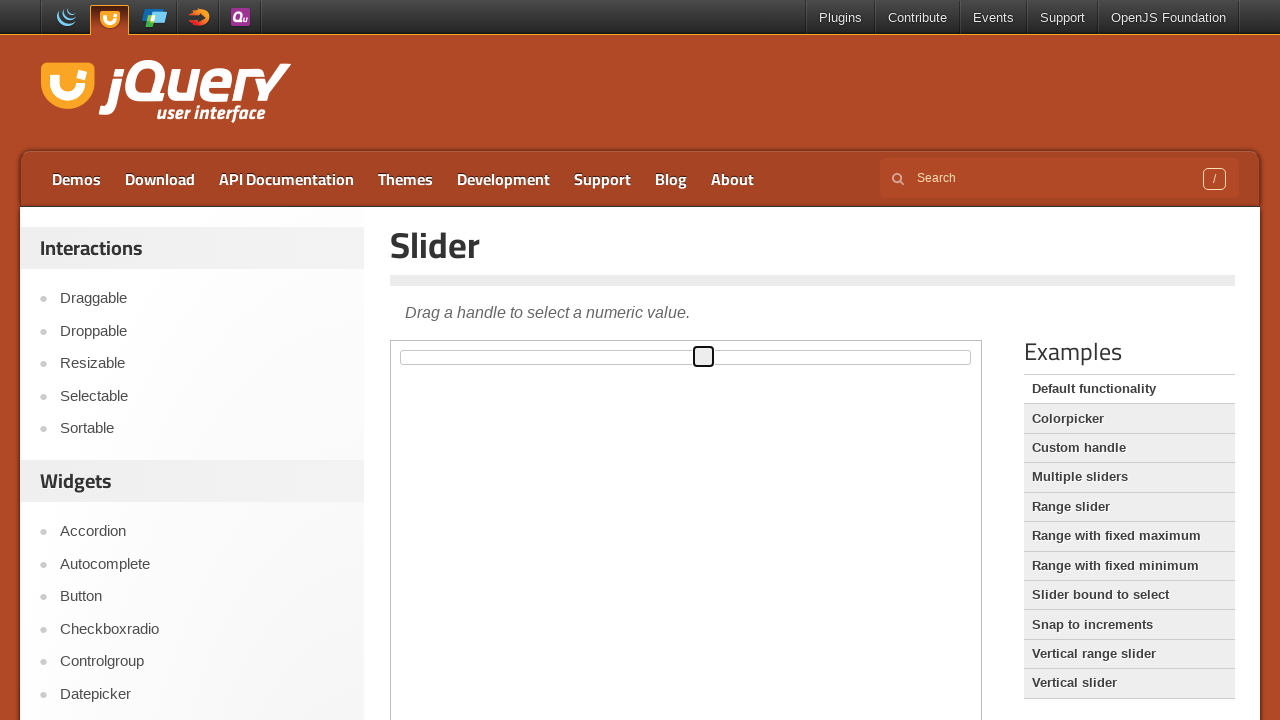

Moved mouse to the center of the slider handle for backward drag at (704, 357)
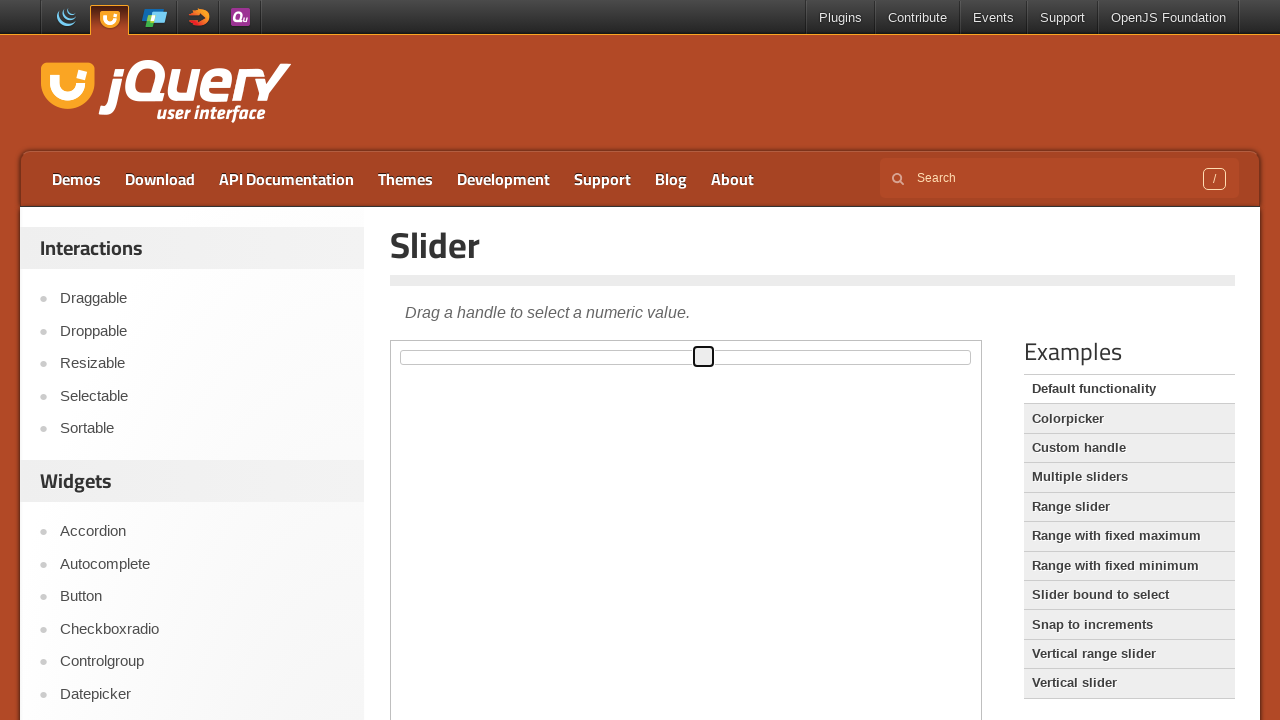

Pressed down the mouse button on the slider handle at (704, 357)
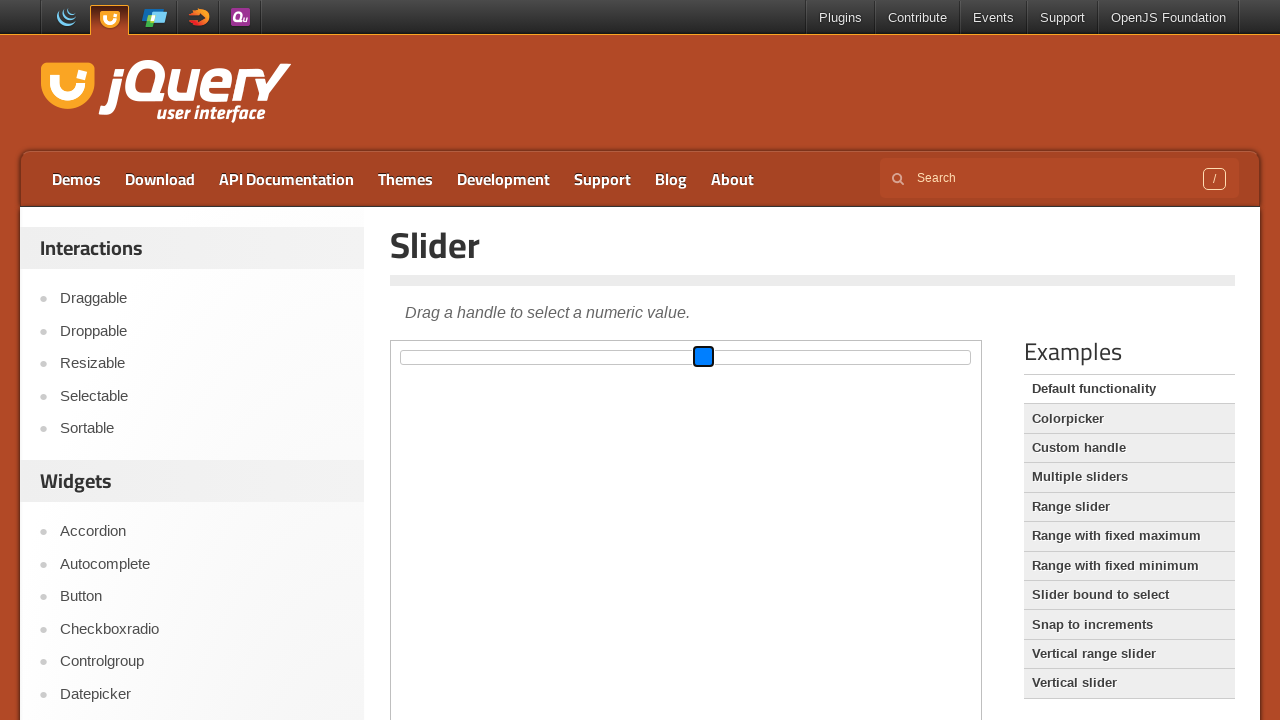

Dragged the slider handle backward by 200 pixels at (504, 357)
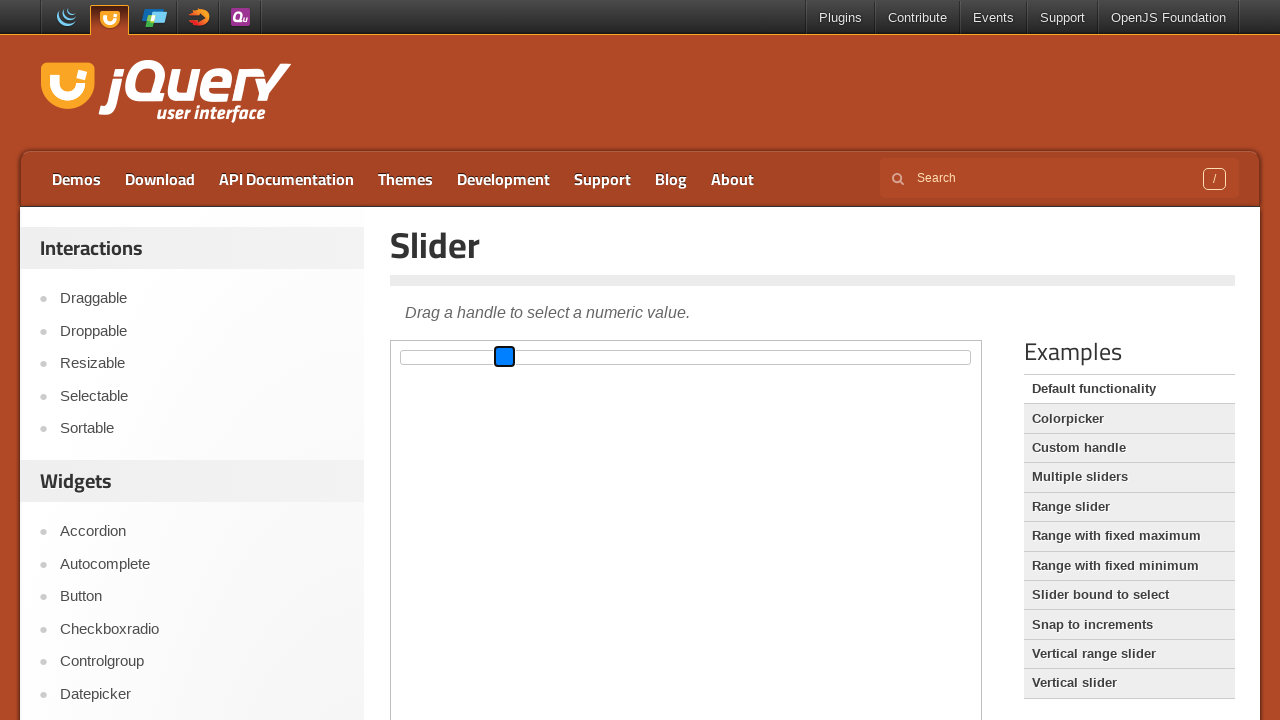

Released the mouse button to complete the backward drag at (504, 357)
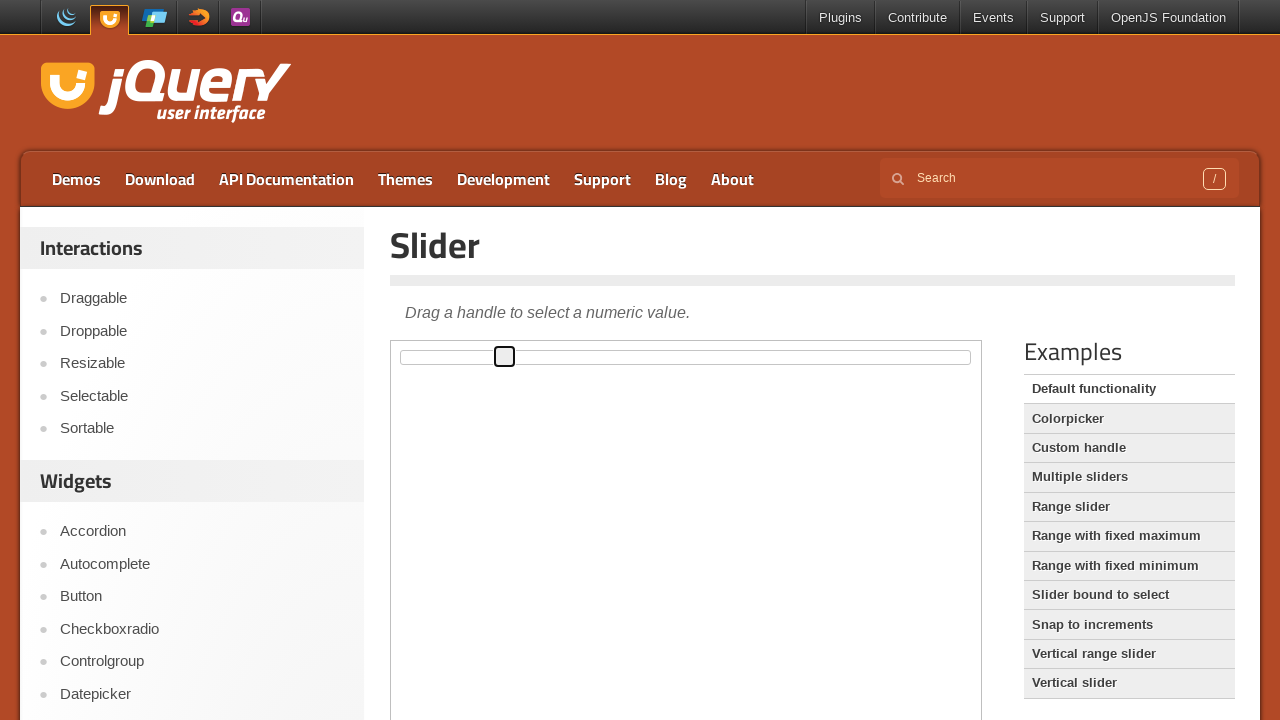

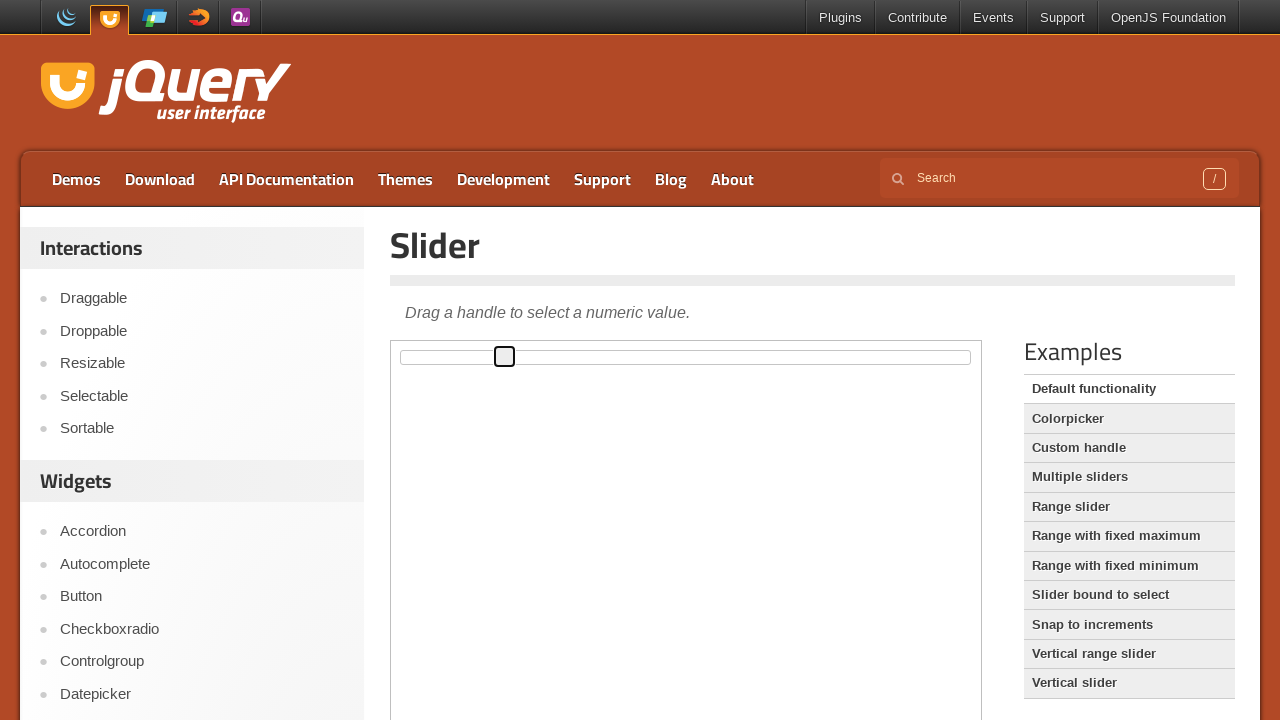